Tests data persistence by adding todos, marking one complete, and reloading the page

Starting URL: https://demo.playwright.dev/todomvc

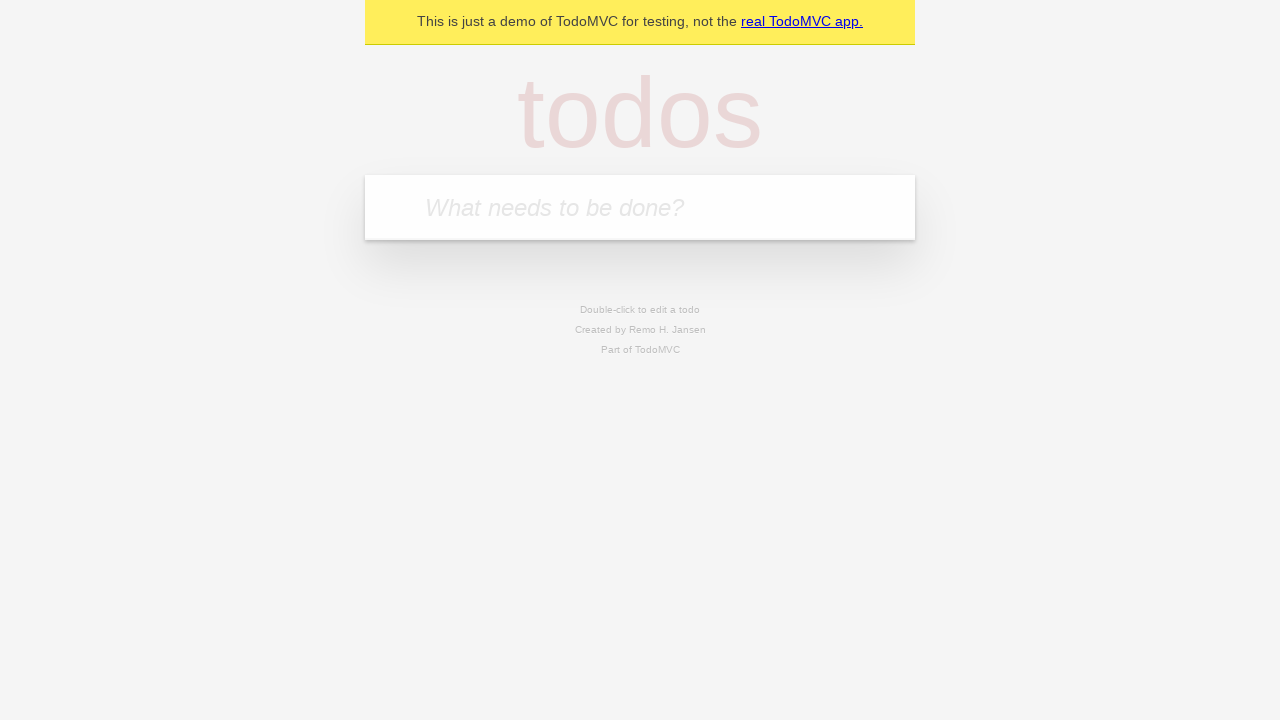

Filled new todo input with 'buy some cheese' on internal:attr=[placeholder="What needs to be done?"i]
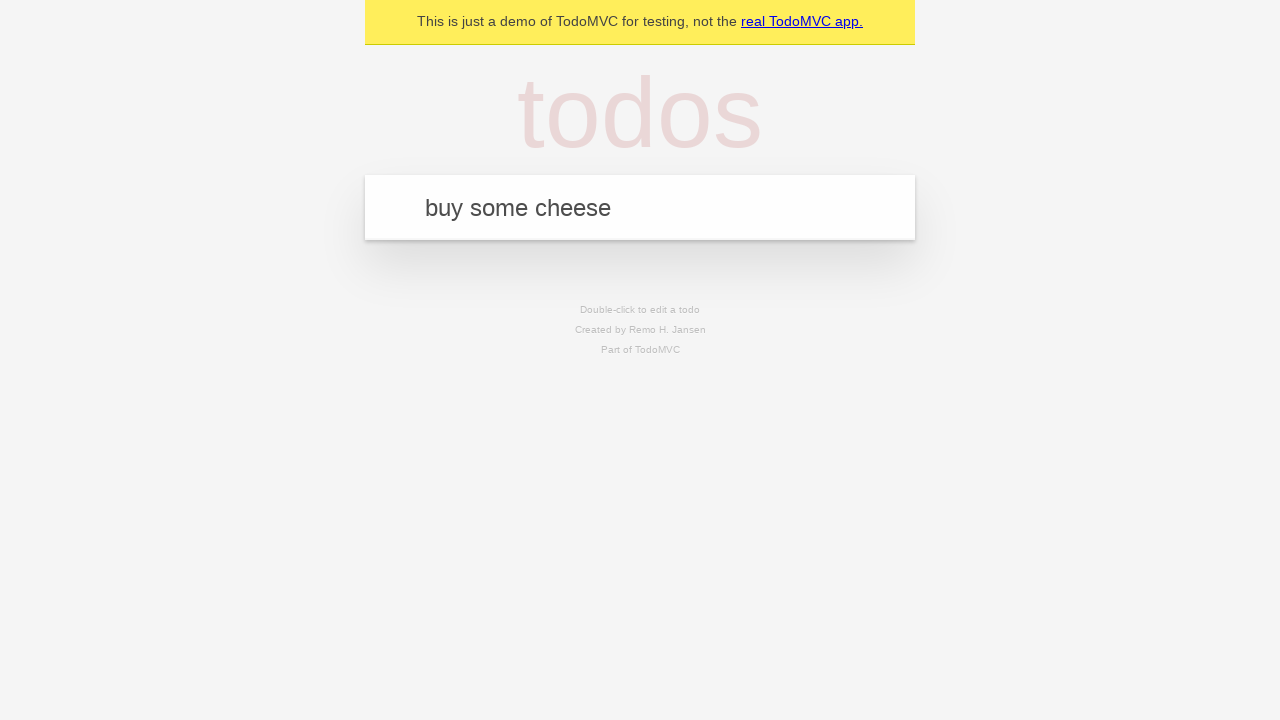

Pressed Enter to add todo 'buy some cheese' on internal:attr=[placeholder="What needs to be done?"i]
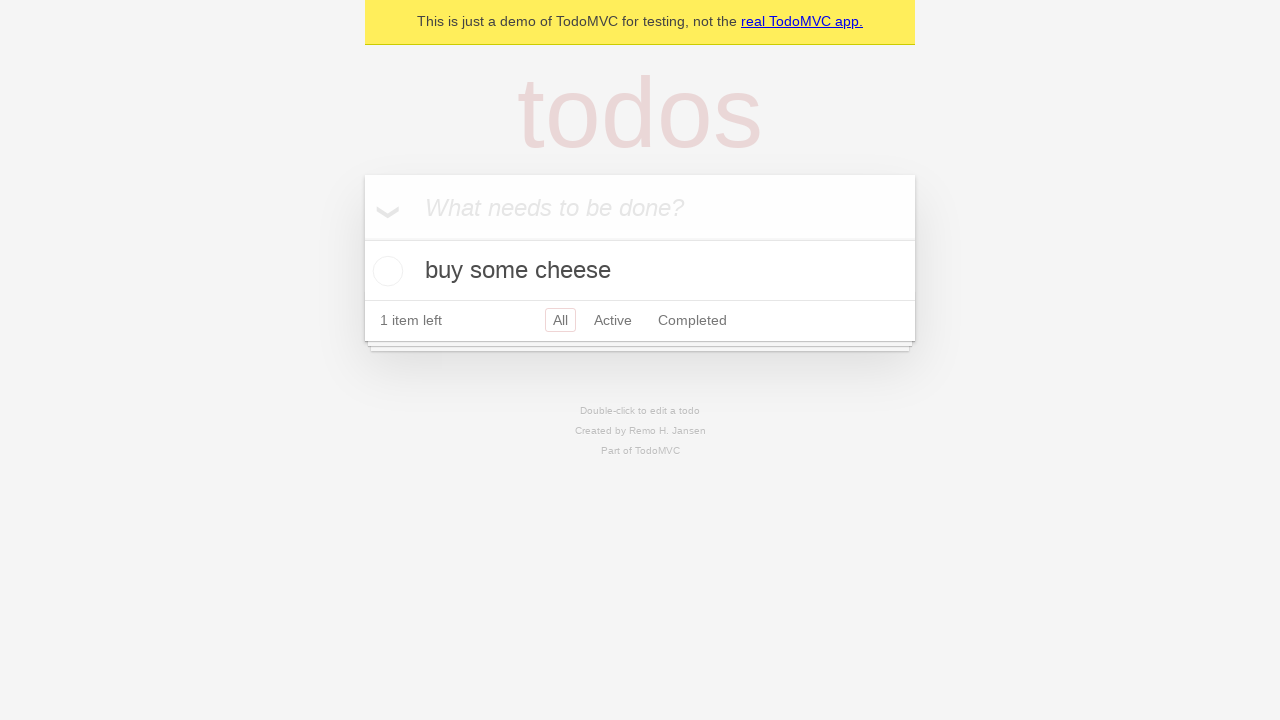

Filled new todo input with 'feed the cat' on internal:attr=[placeholder="What needs to be done?"i]
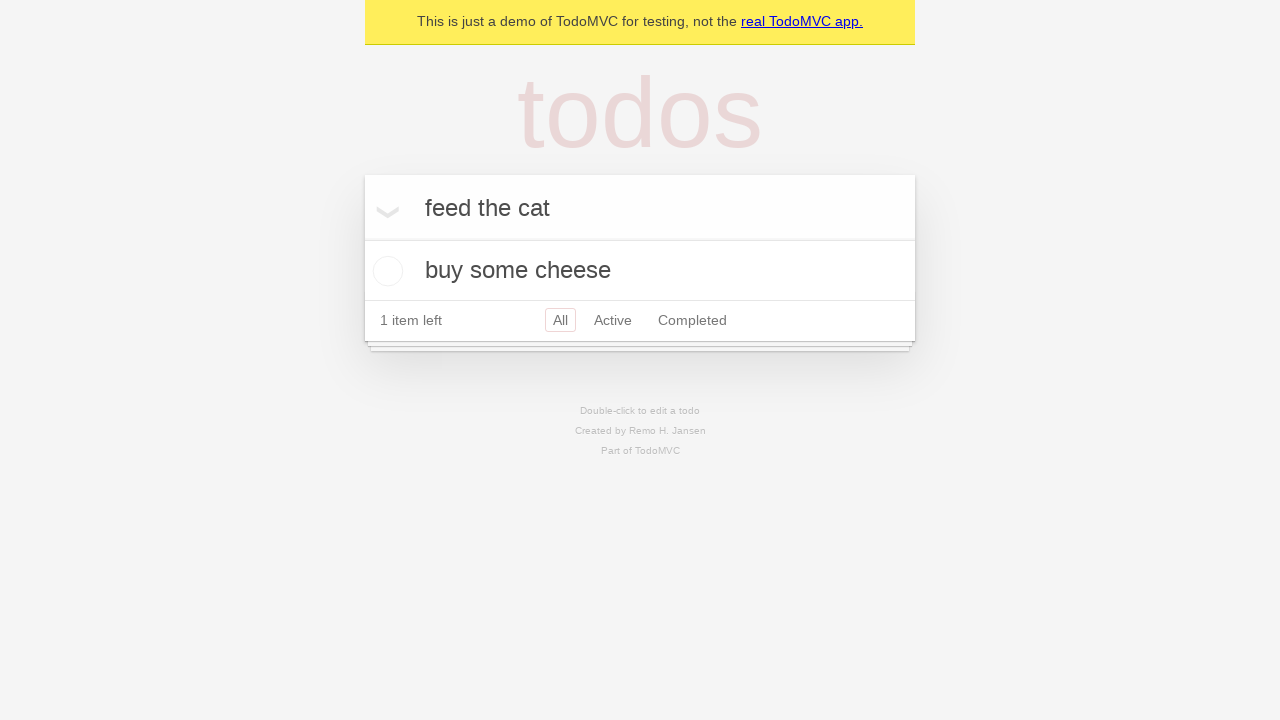

Pressed Enter to add todo 'feed the cat' on internal:attr=[placeholder="What needs to be done?"i]
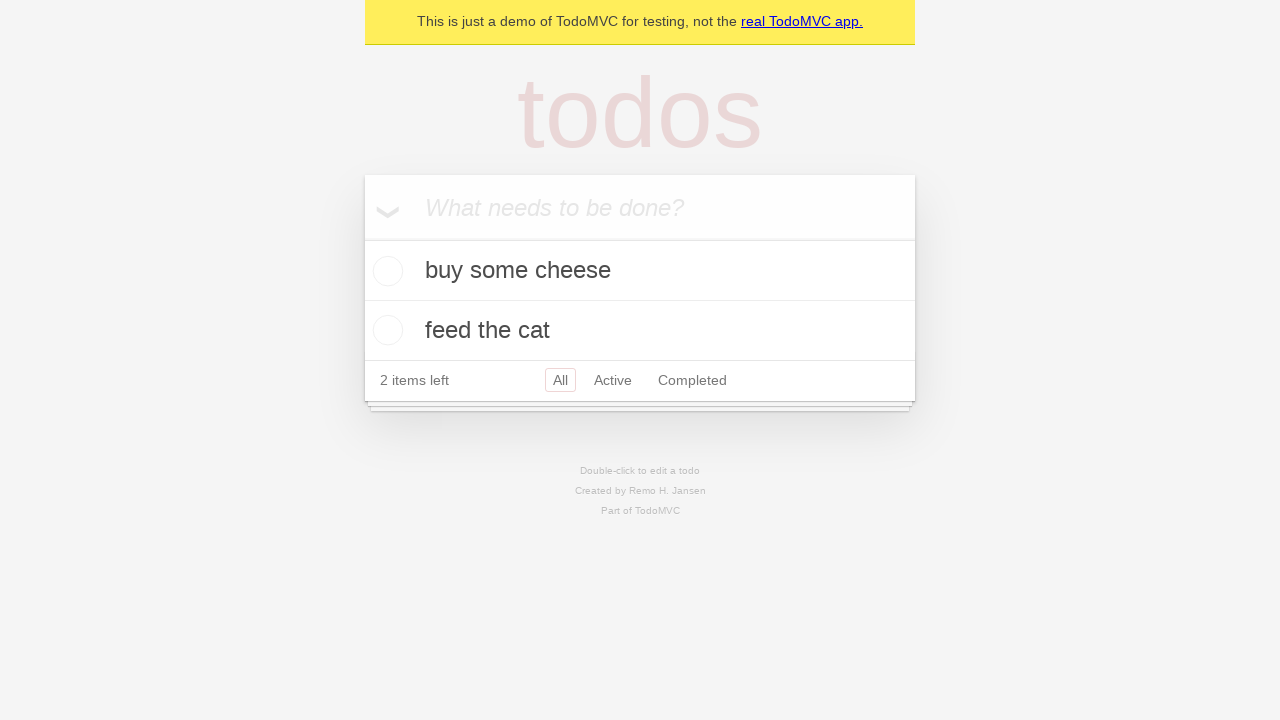

Located all todo items
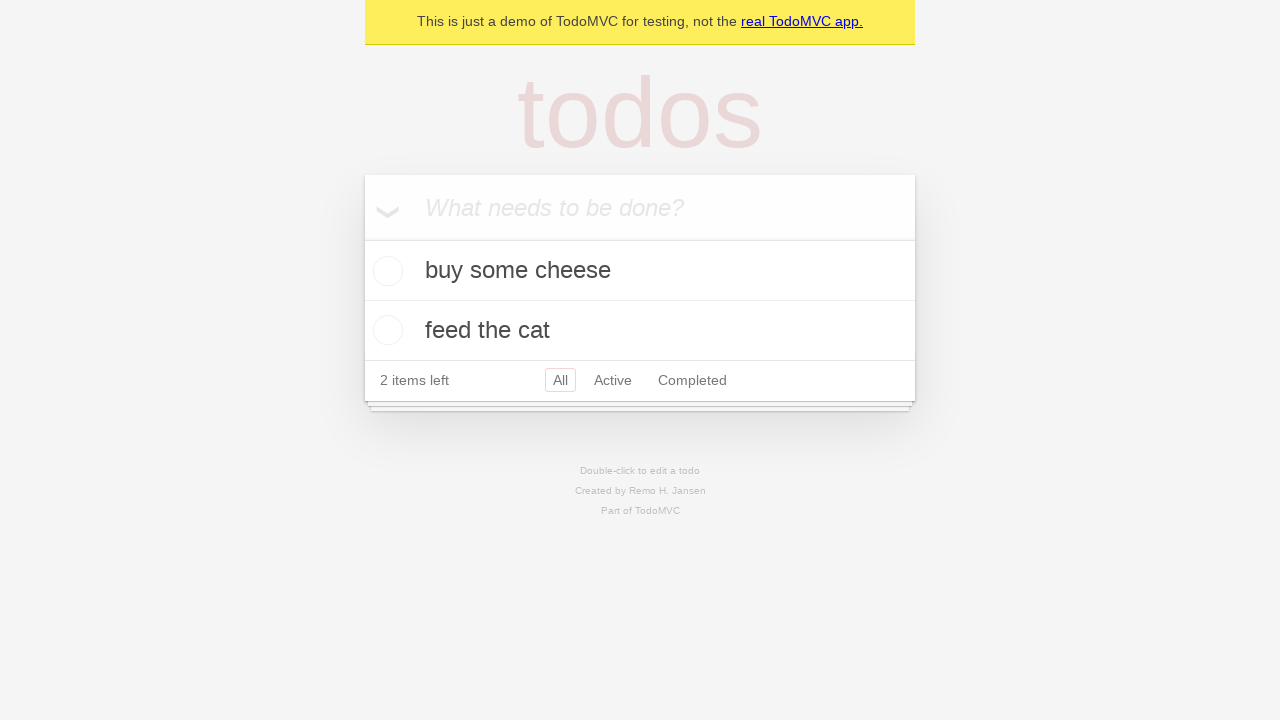

Located checkbox for first todo
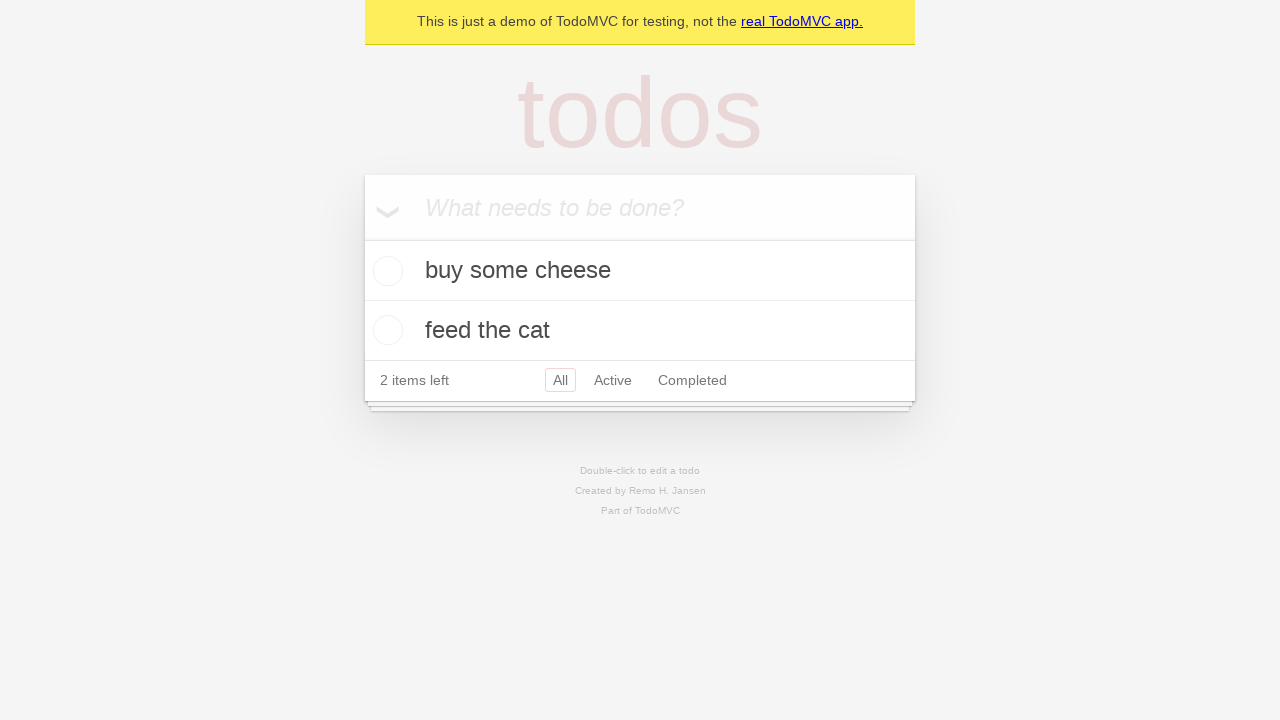

Marked first todo as complete at (385, 271) on internal:testid=[data-testid="todo-item"s] >> nth=0 >> internal:role=checkbox
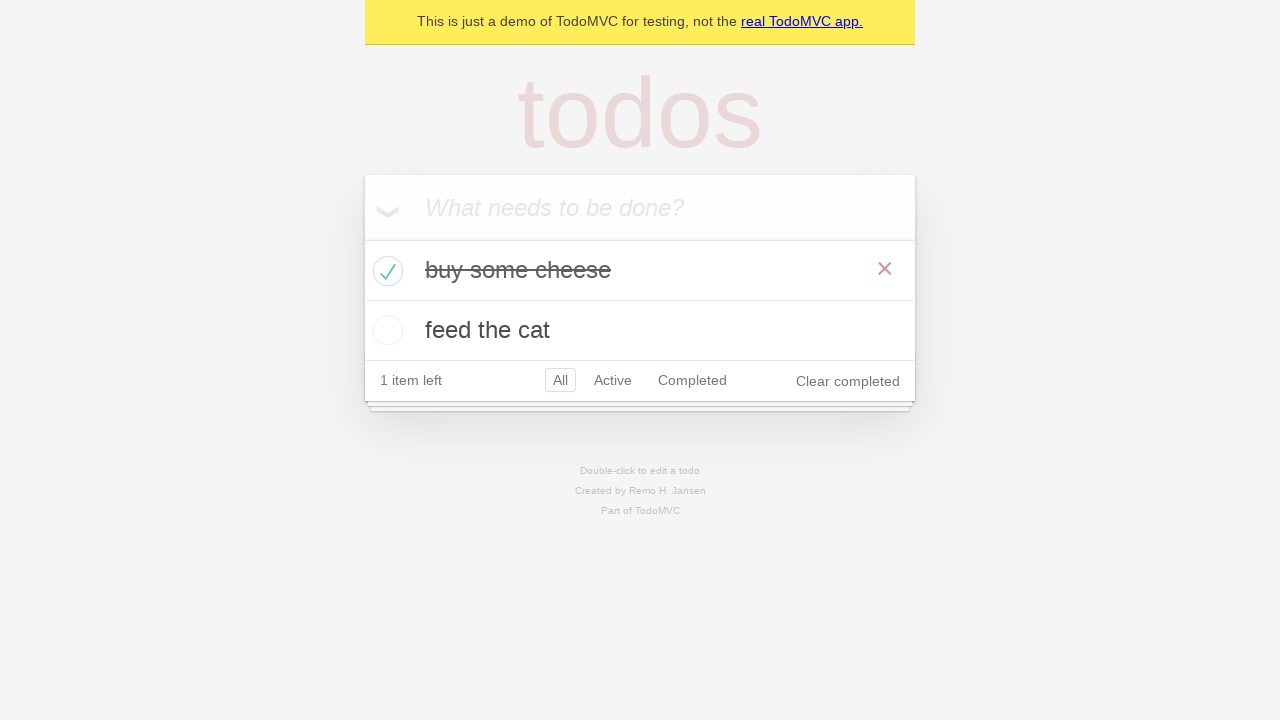

Reloaded the page to test data persistence
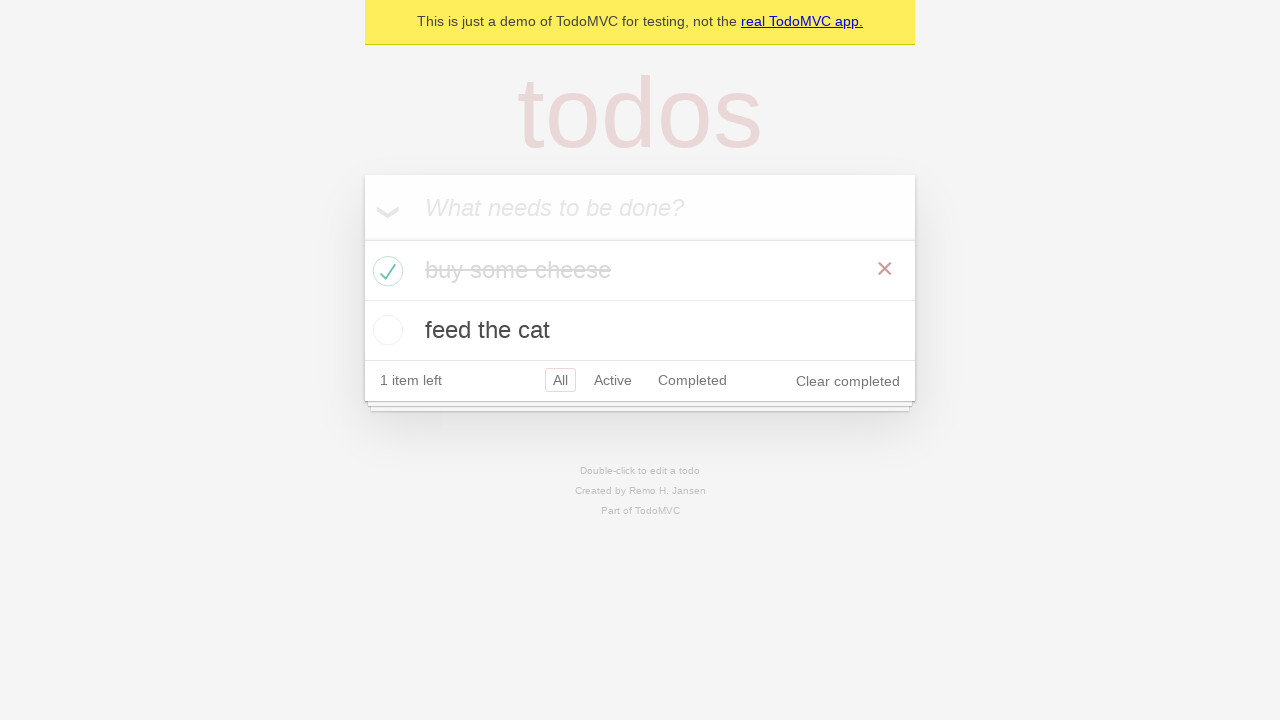

Waited for todos to reappear after page reload
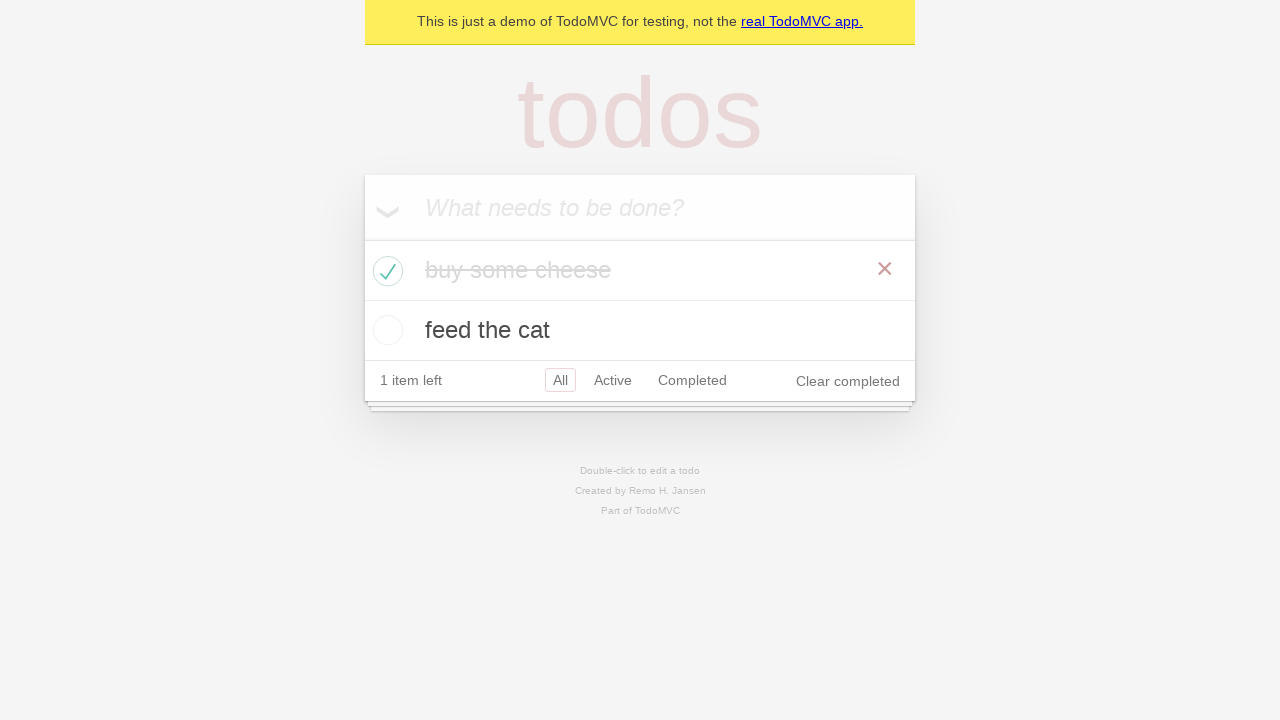

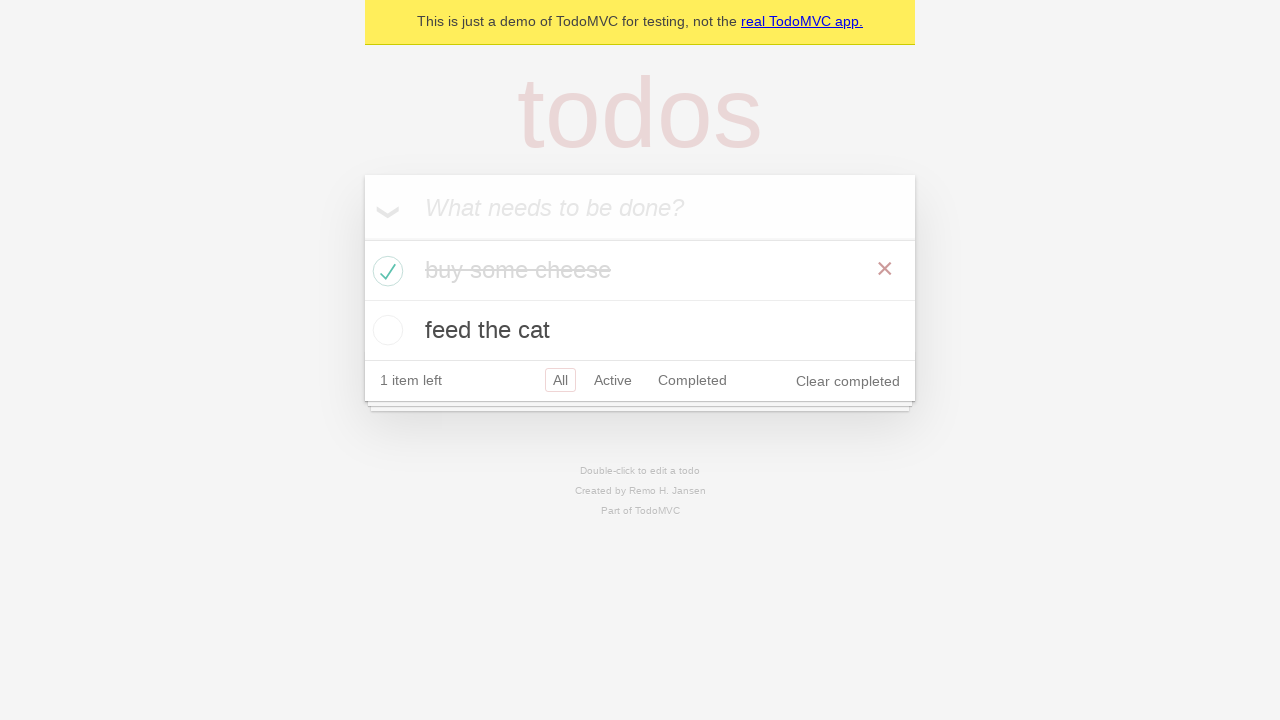